Tests clicking on a growing button challenge and verifies that the event is triggered successfully

Starting URL: https://testpages.herokuapp.com/styled/challenges/growing-clickable.html

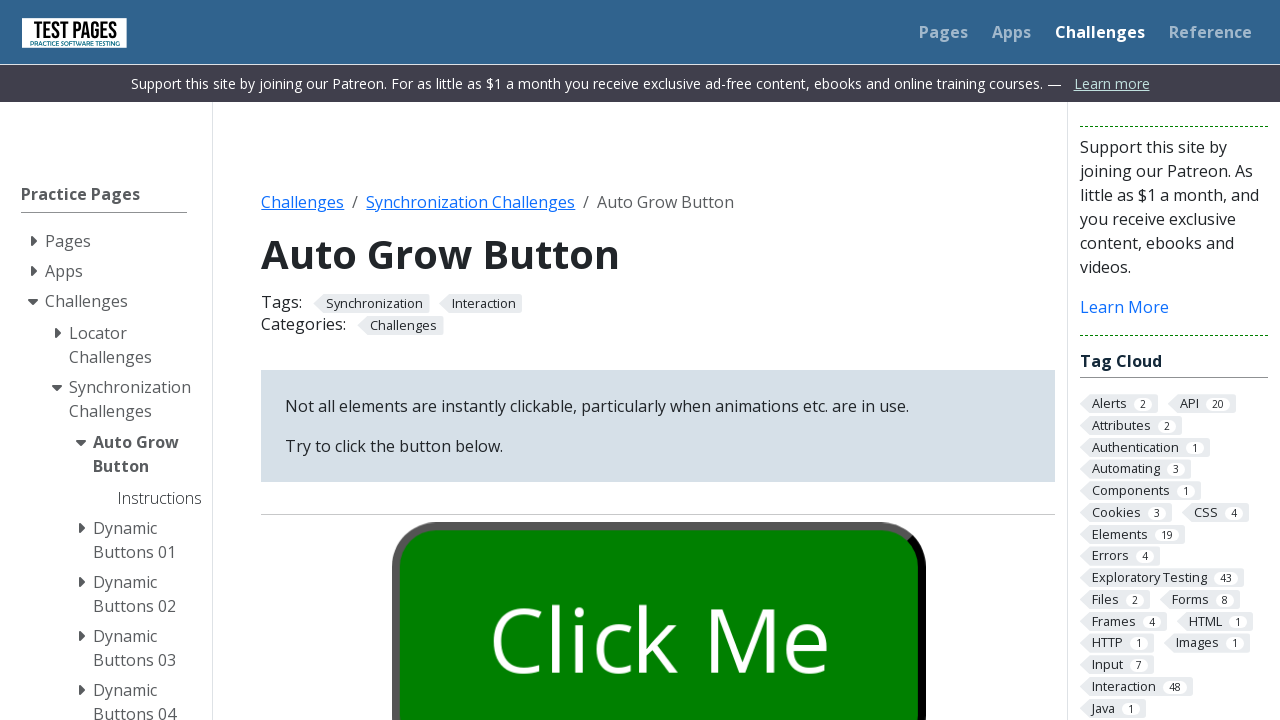

Waited 5 seconds for the growing button to grow
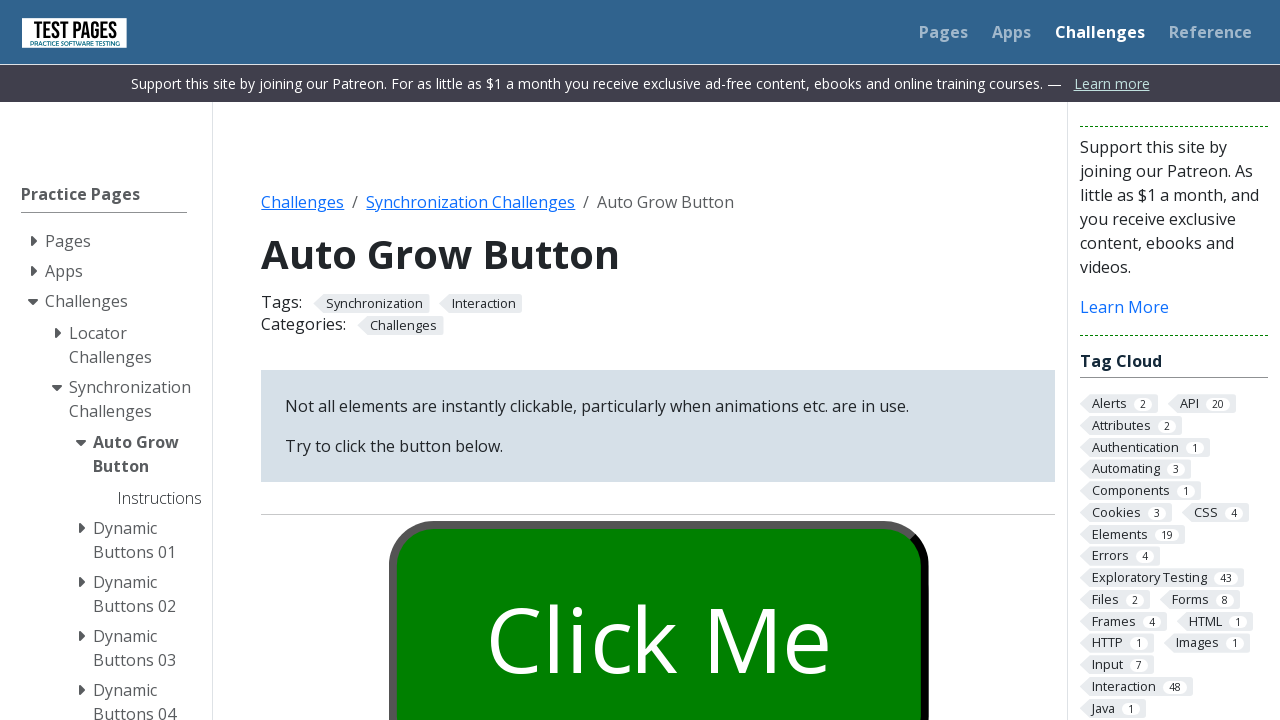

Clicked the growing button at (658, 600) on #growbutton
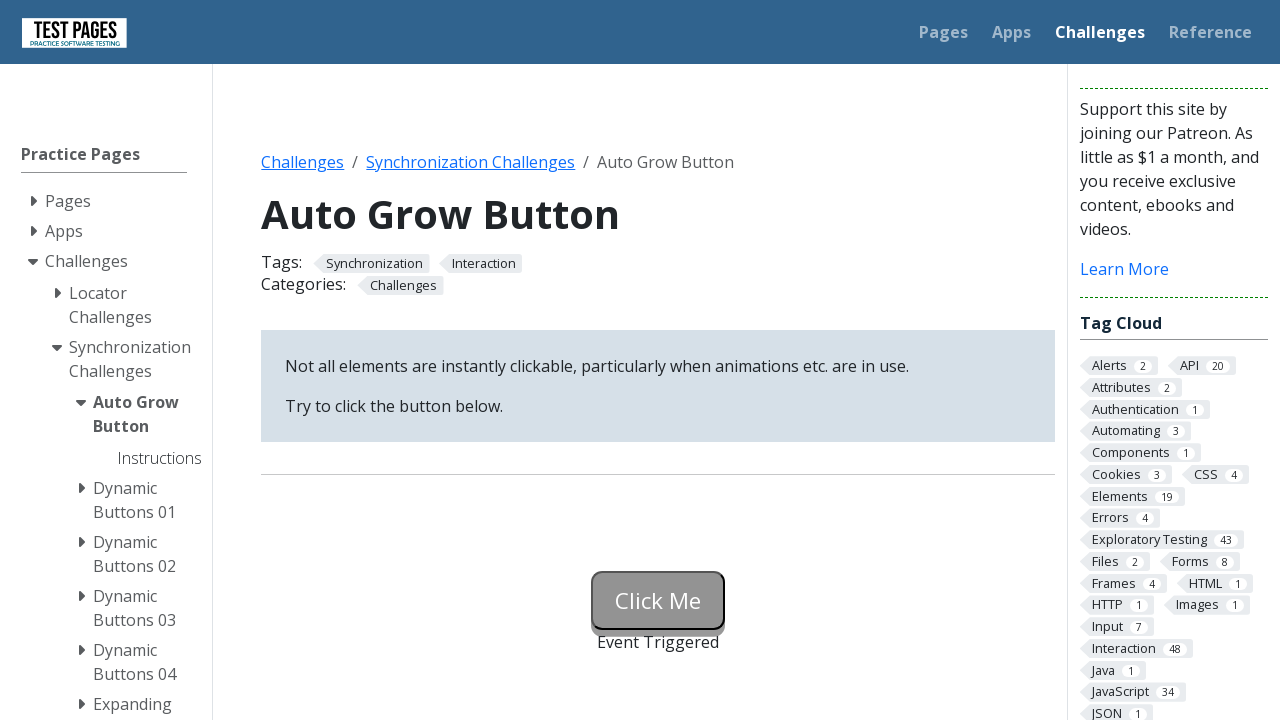

Verified that the event was triggered successfully
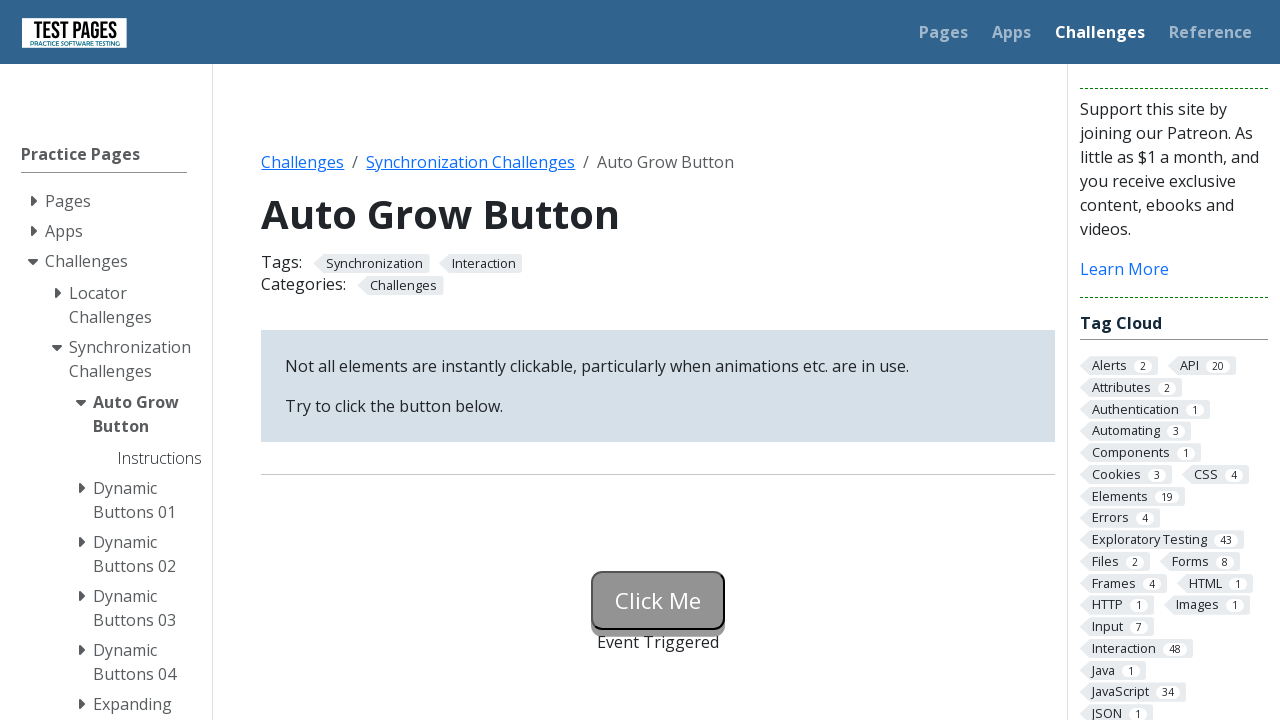

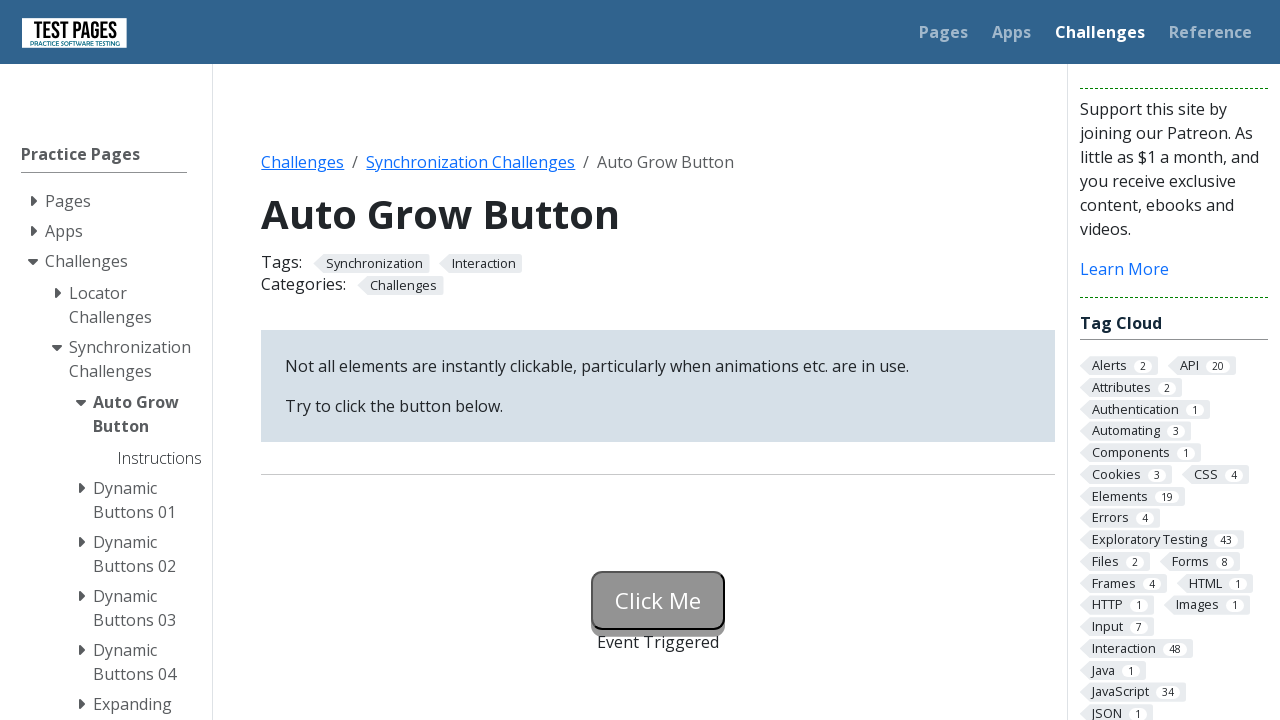